Tests the client registration flow in the OAuth playground by clicking the register button and verifying a success message appears with client credentials.

Starting URL: https://www.oauth.com/playground/client-registration.html

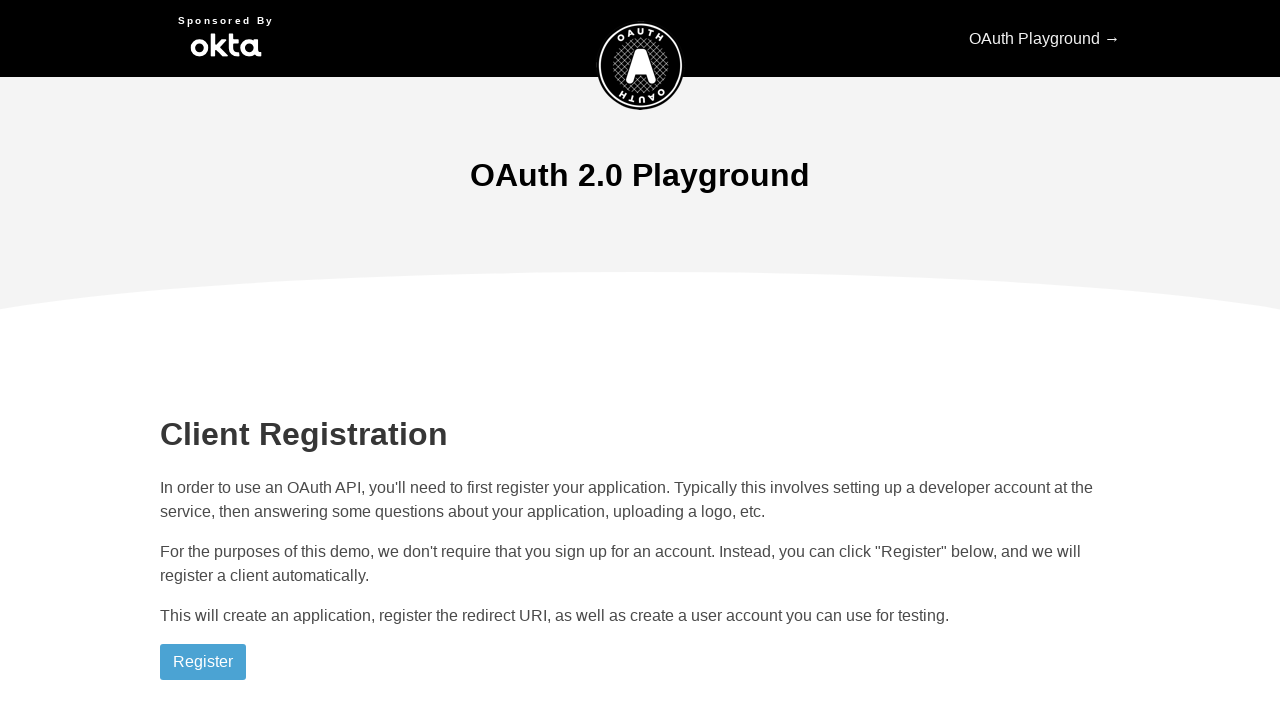

Clicked register new client button at (203, 662) on a.register-new
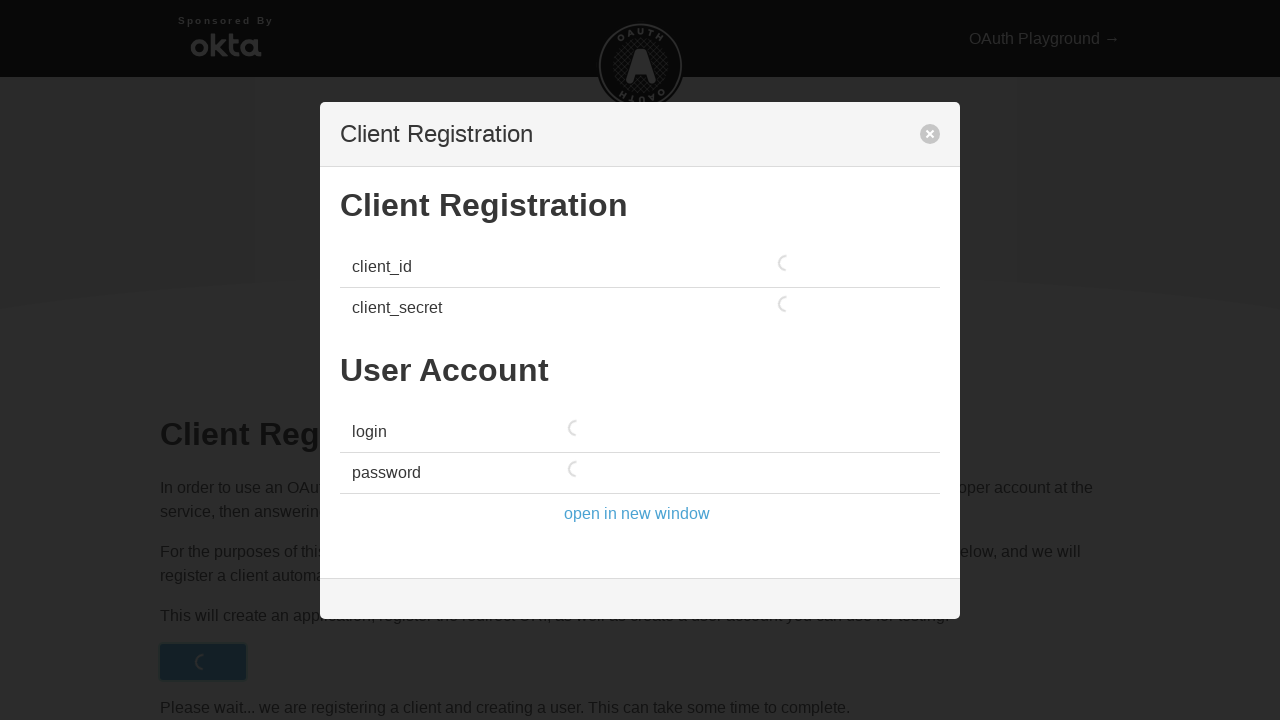

Success message appeared in registration modal
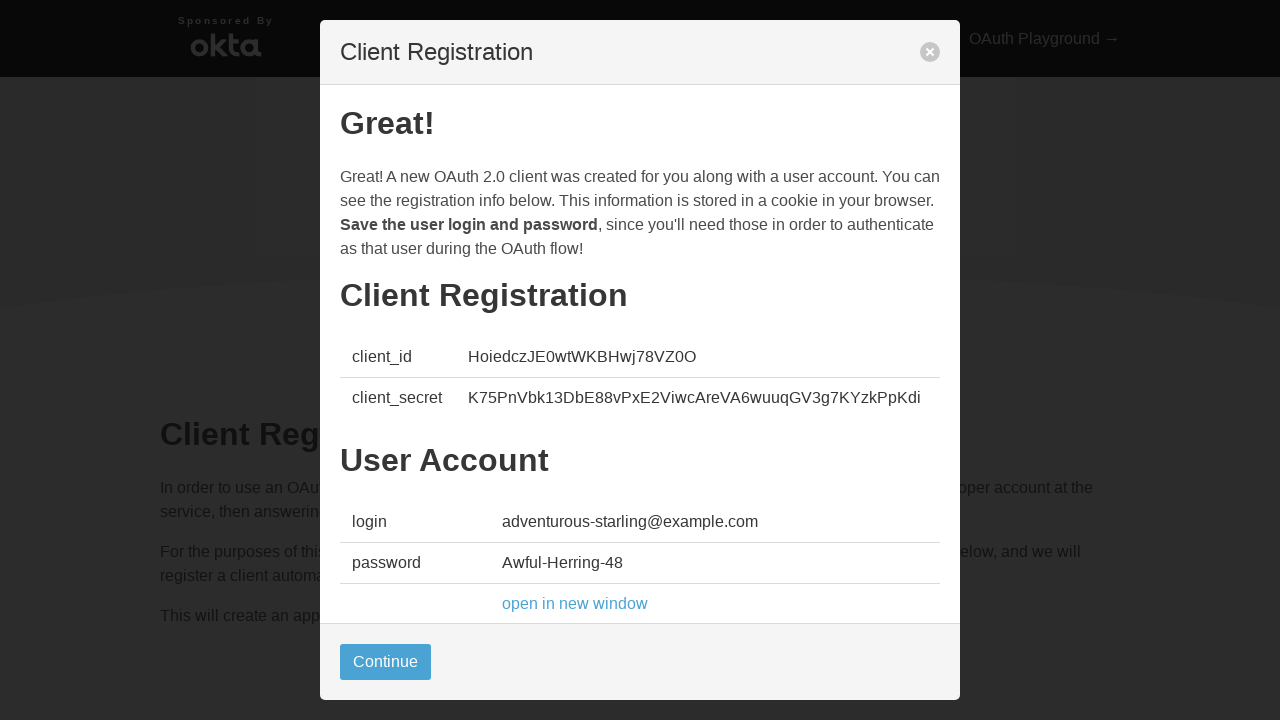

Client ID field is displayed in credentials table
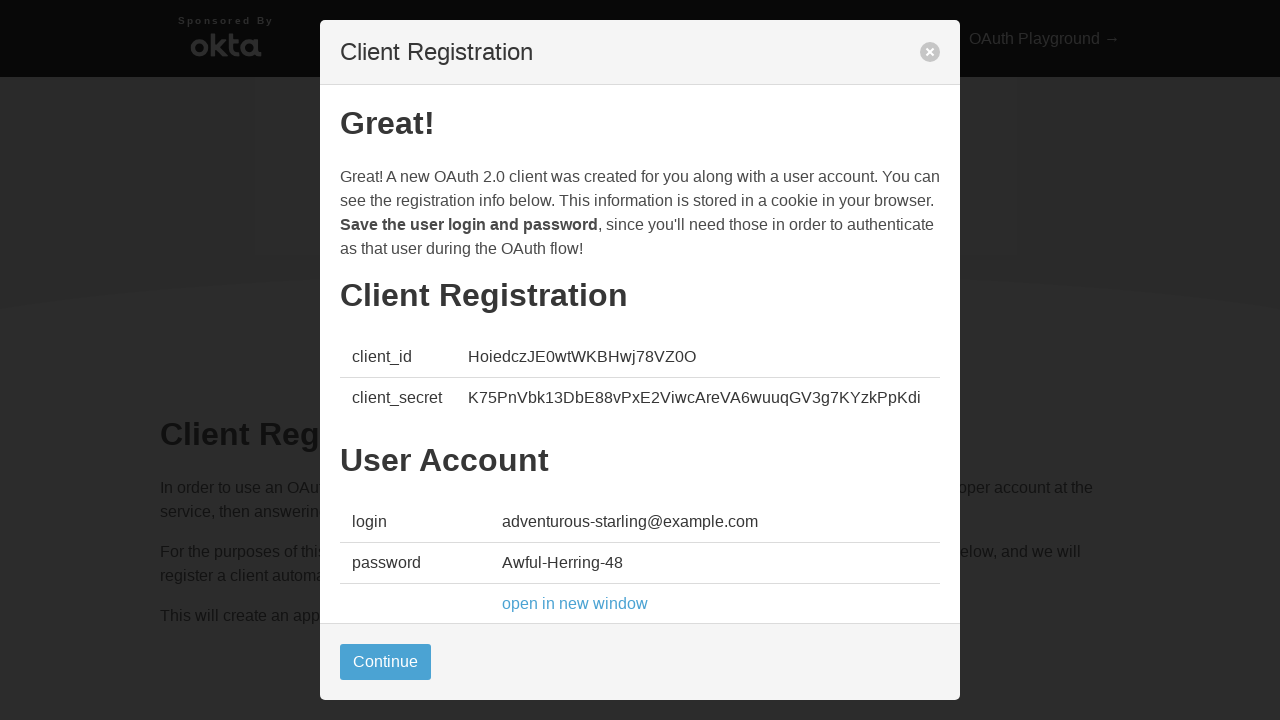

Client secret field is displayed in credentials table
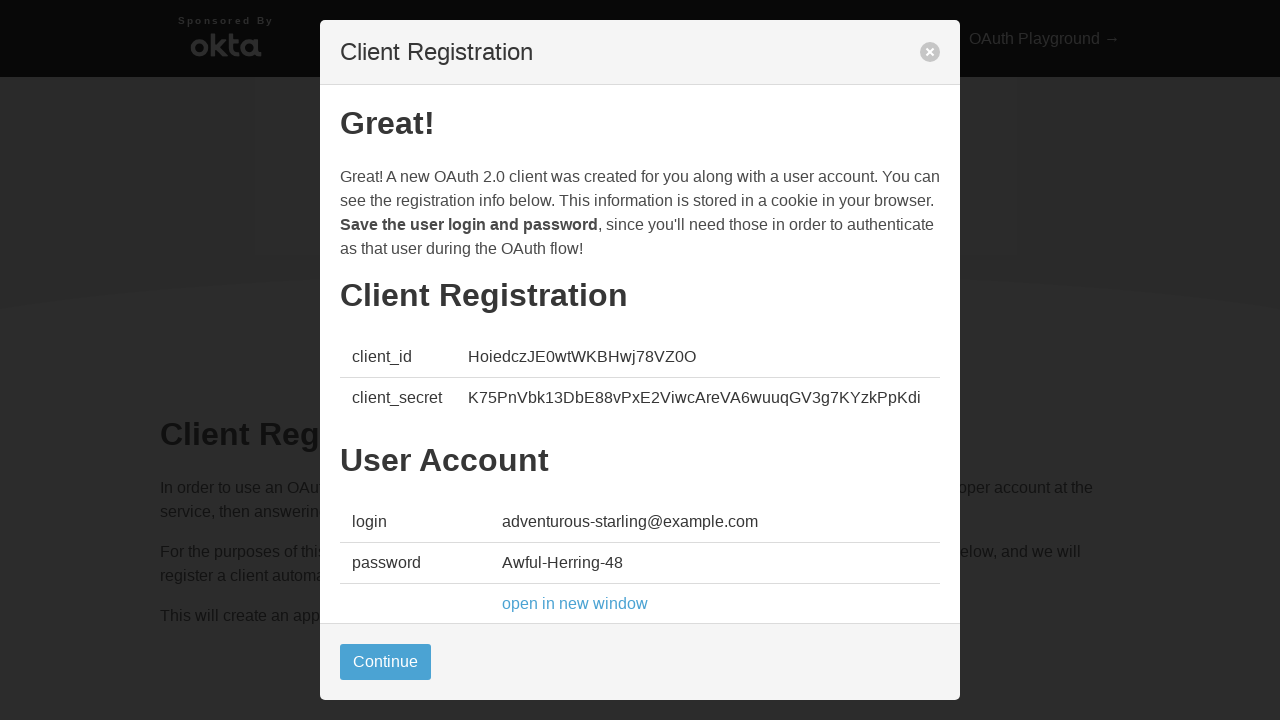

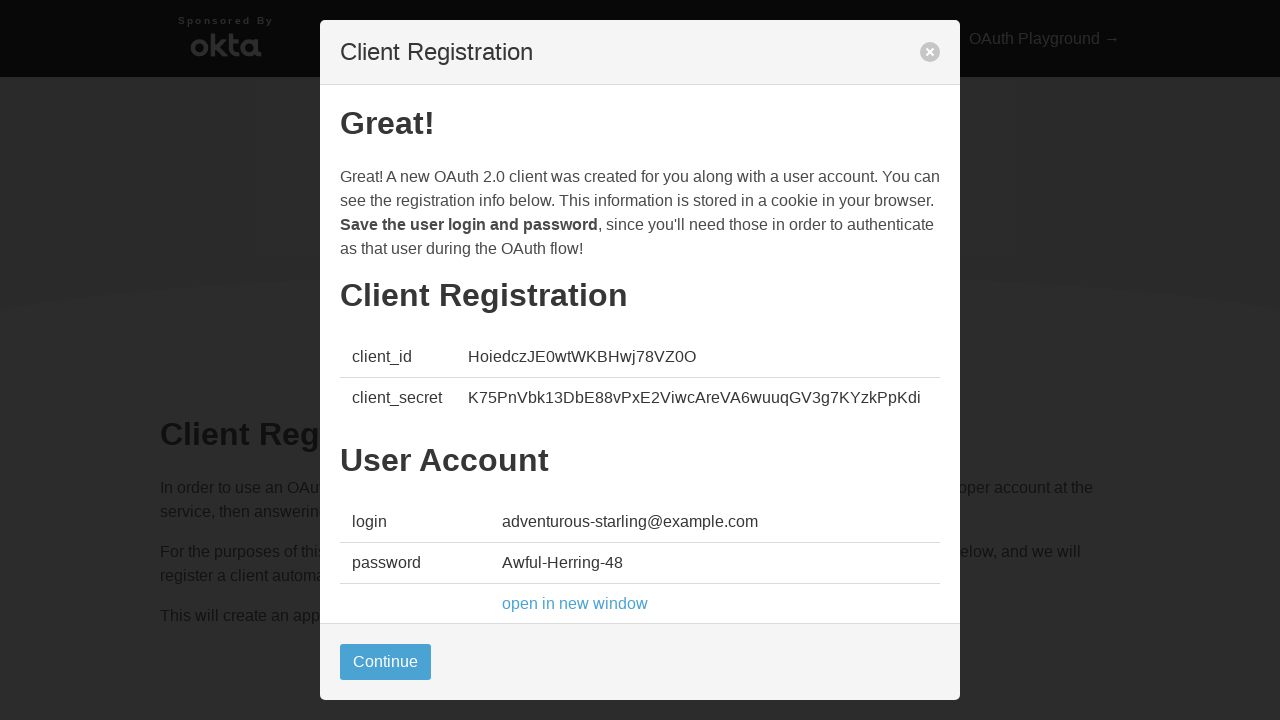